Navigates to Spotify Uruguay homepage and verifies that heading elements (h1) are present on the page

Starting URL: https://www.spotify.com/uy

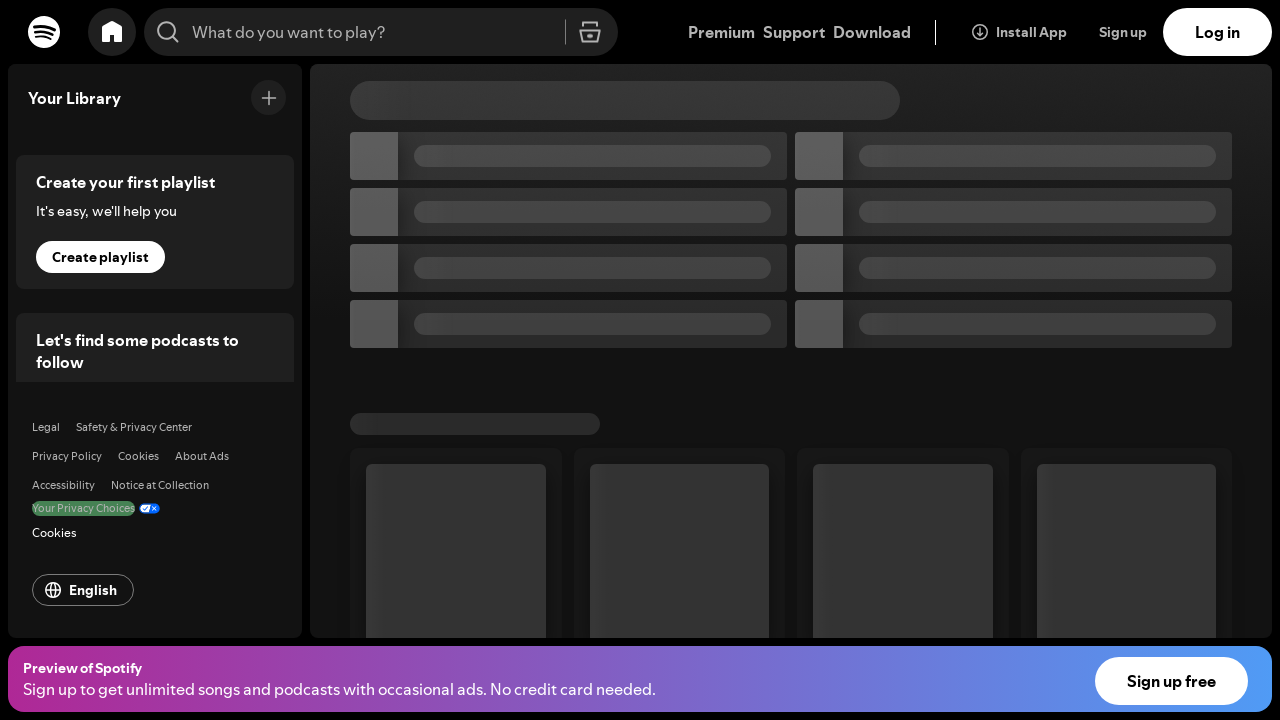

Navigated to Spotify Uruguay homepage
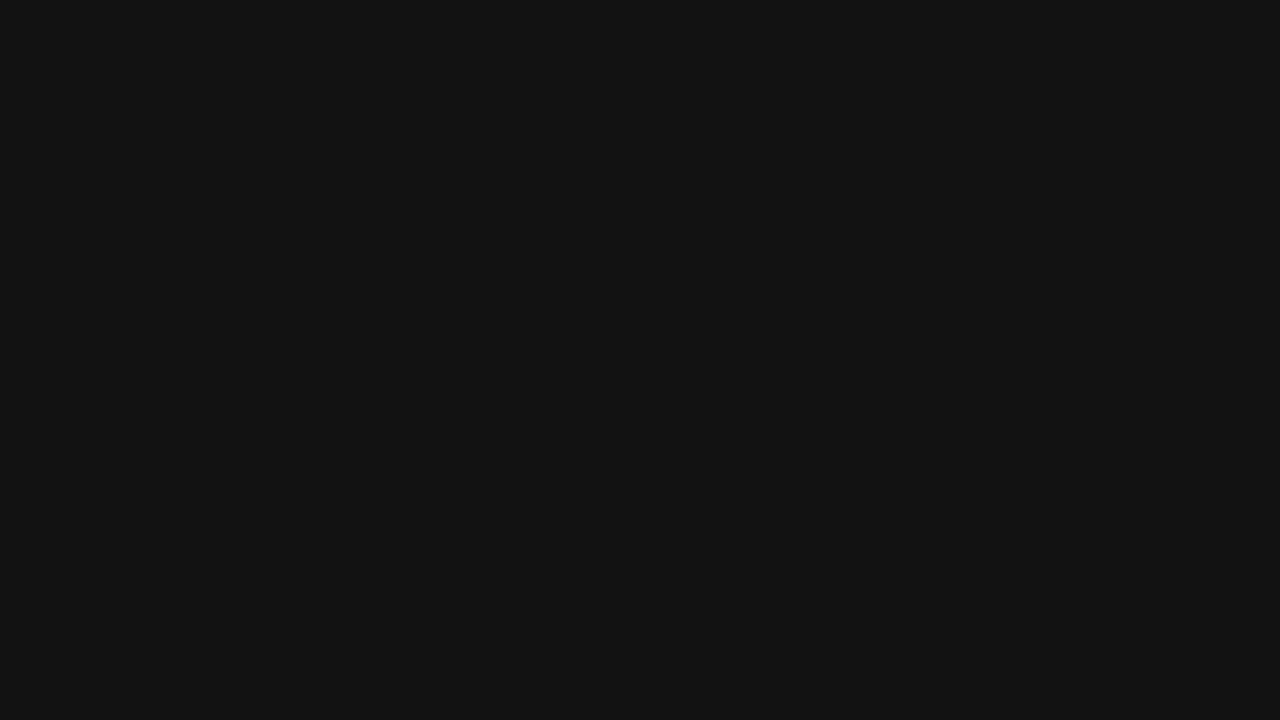

Page loaded and h1 elements are present
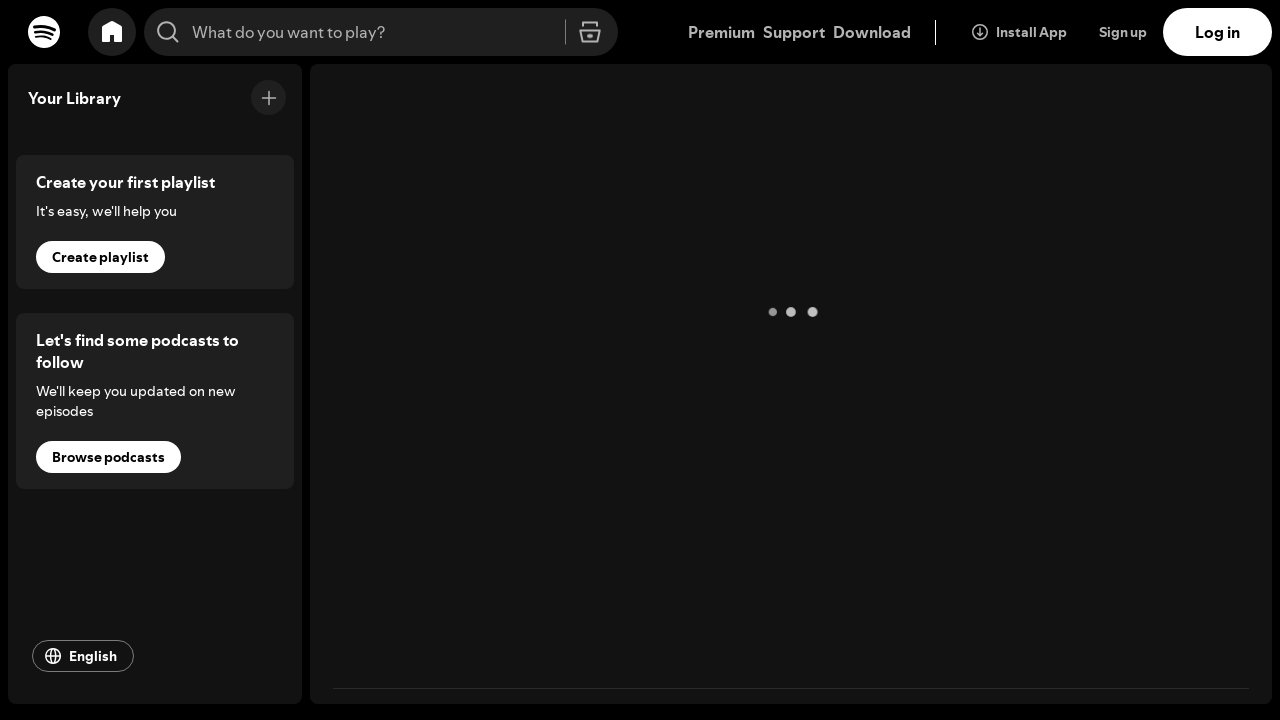

Found 1 h1 elements on the page
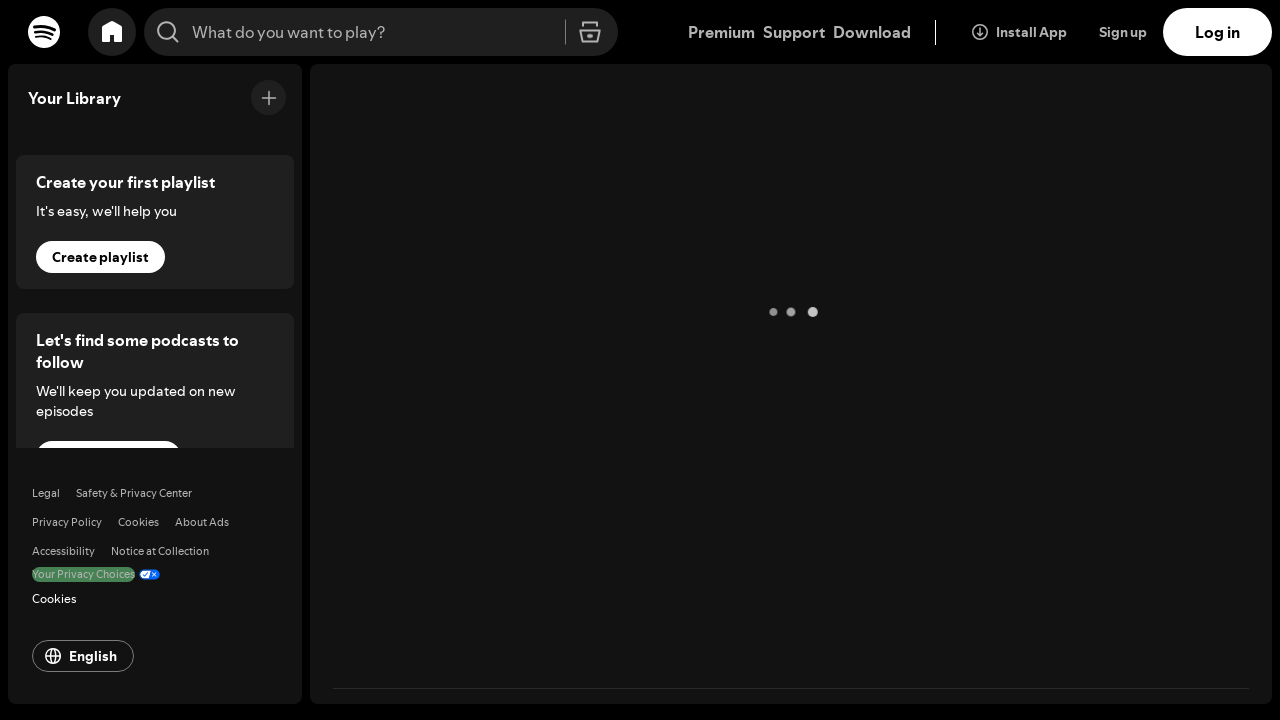

Assertion passed: h1 elements are present on the page
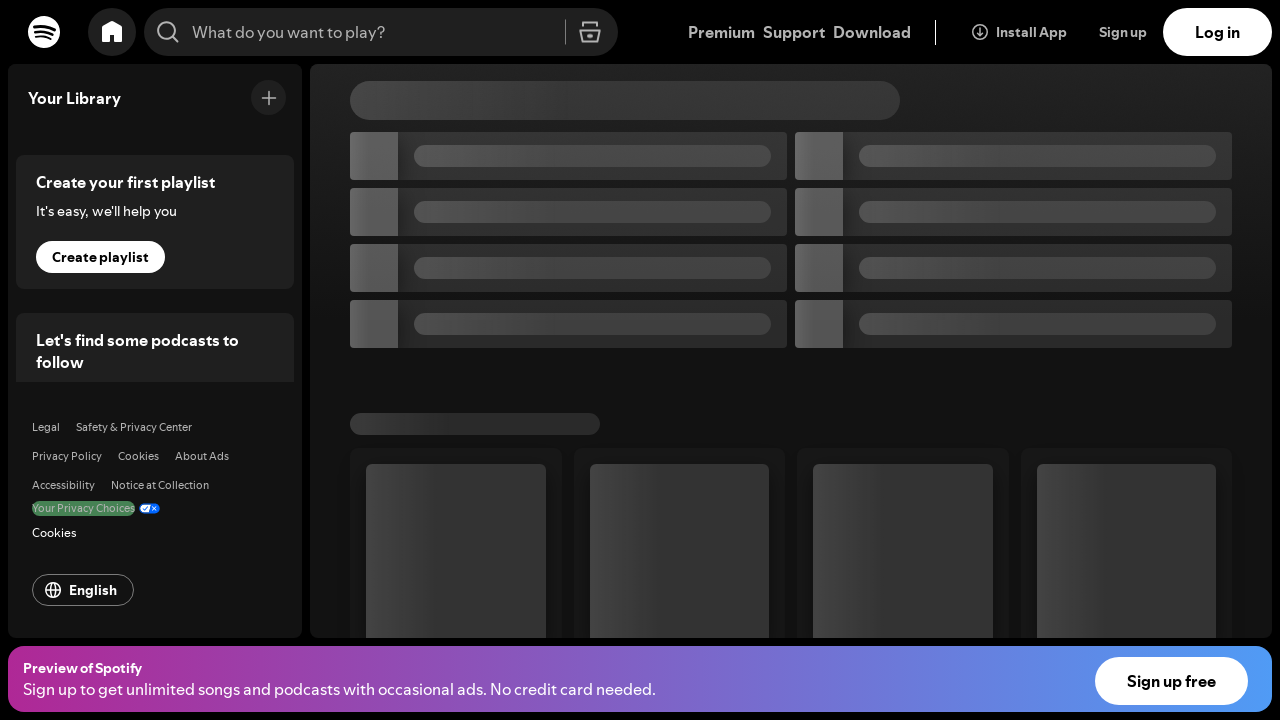

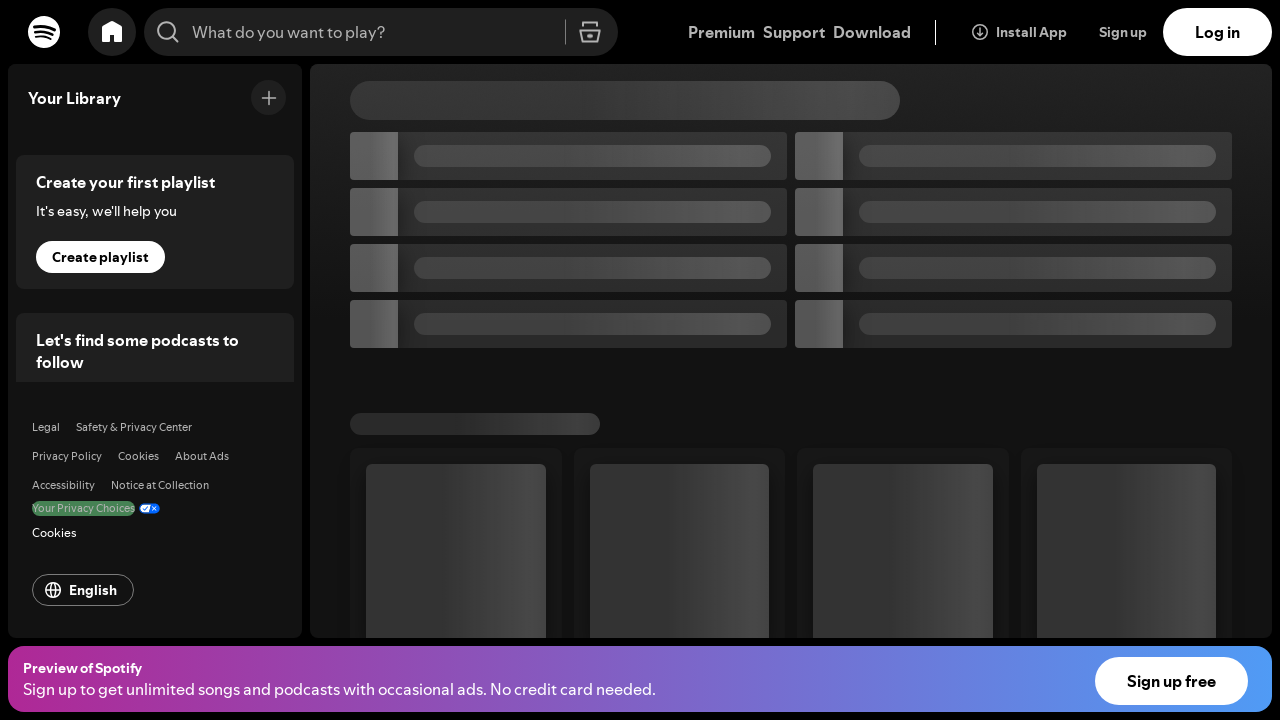